Checks vaccination appointment status by filling in personal information (gender, DNI, and registration code) and submitting the verification form

Starting URL: https://vacunate.corrientes.gob.ar/vacunate/verificar

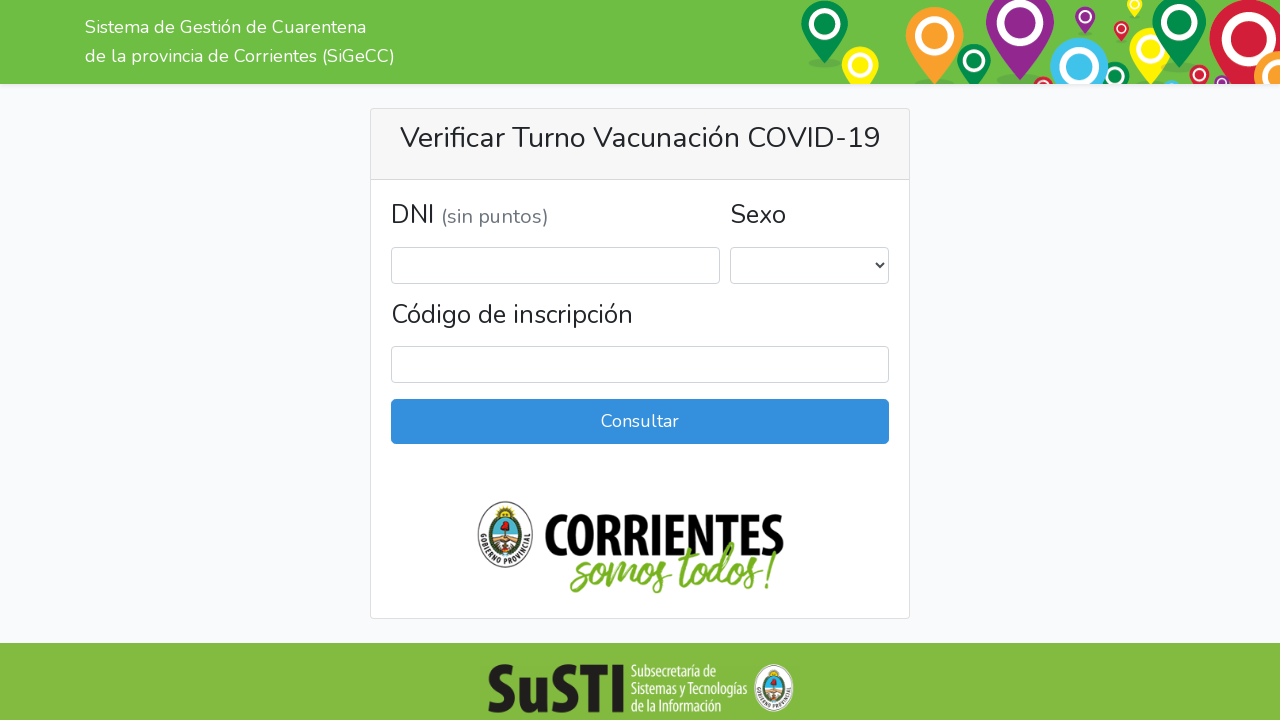

Clicked gender selection dropdown at (809, 265) on select[name='sexo']
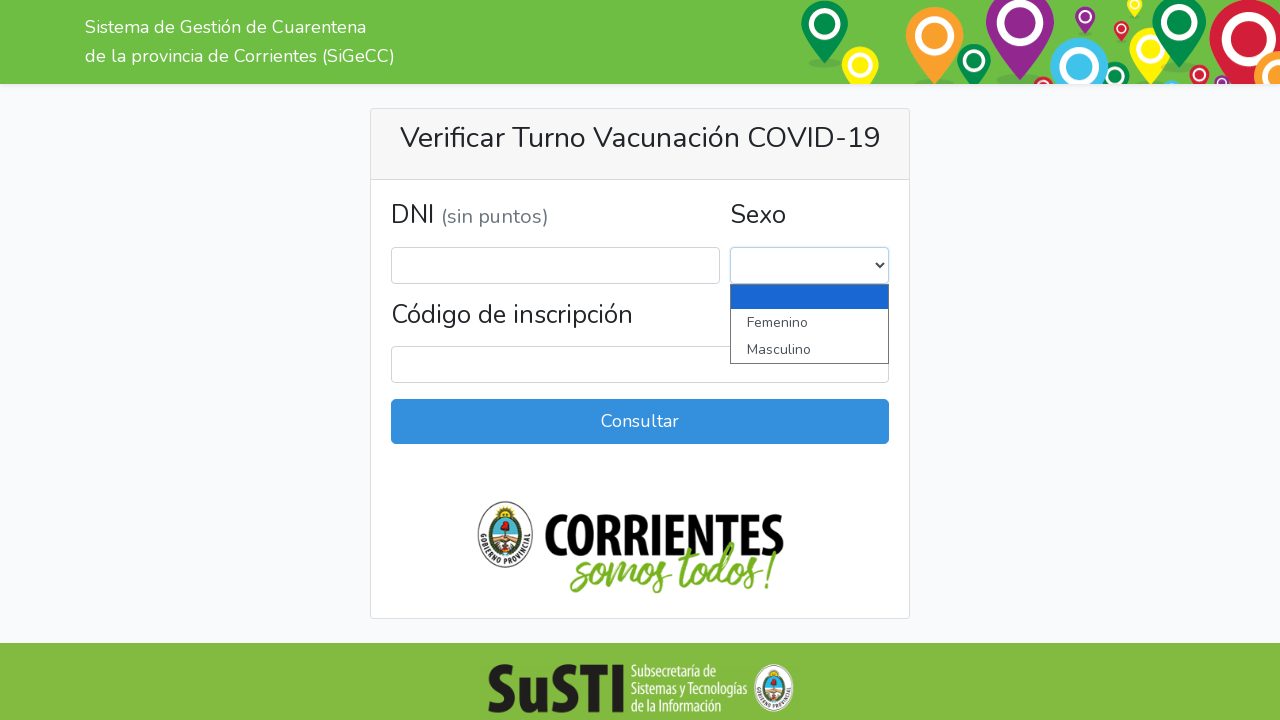

Selected 'Femenino' from gender dropdown on select[name='sexo']
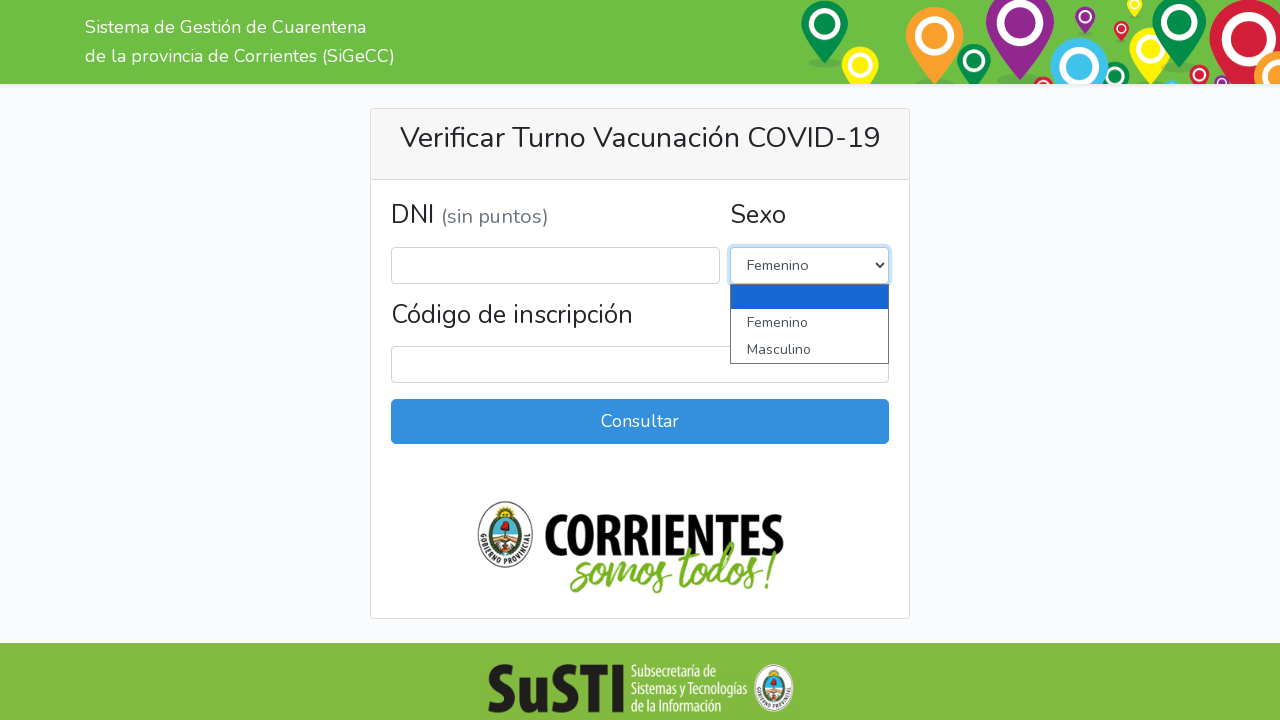

Filled DNI field with '35678912' on #dni
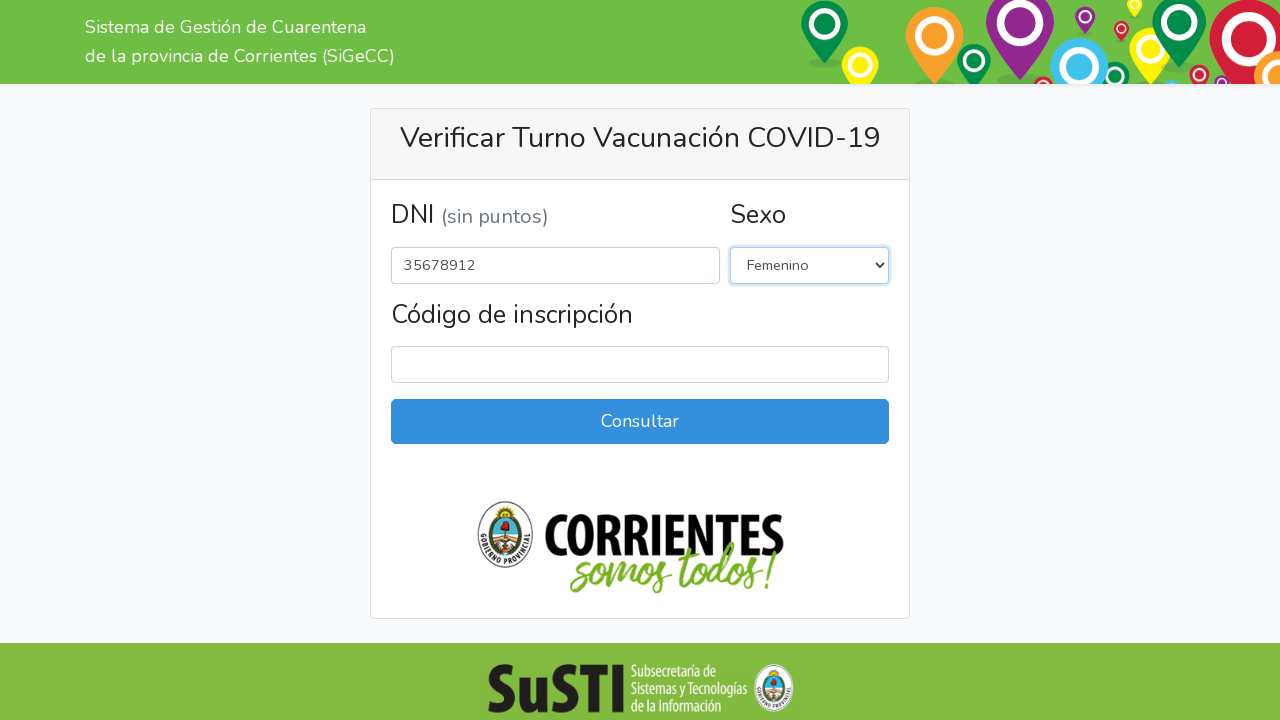

Filled registration code field with 'ABC123456' on #codigo
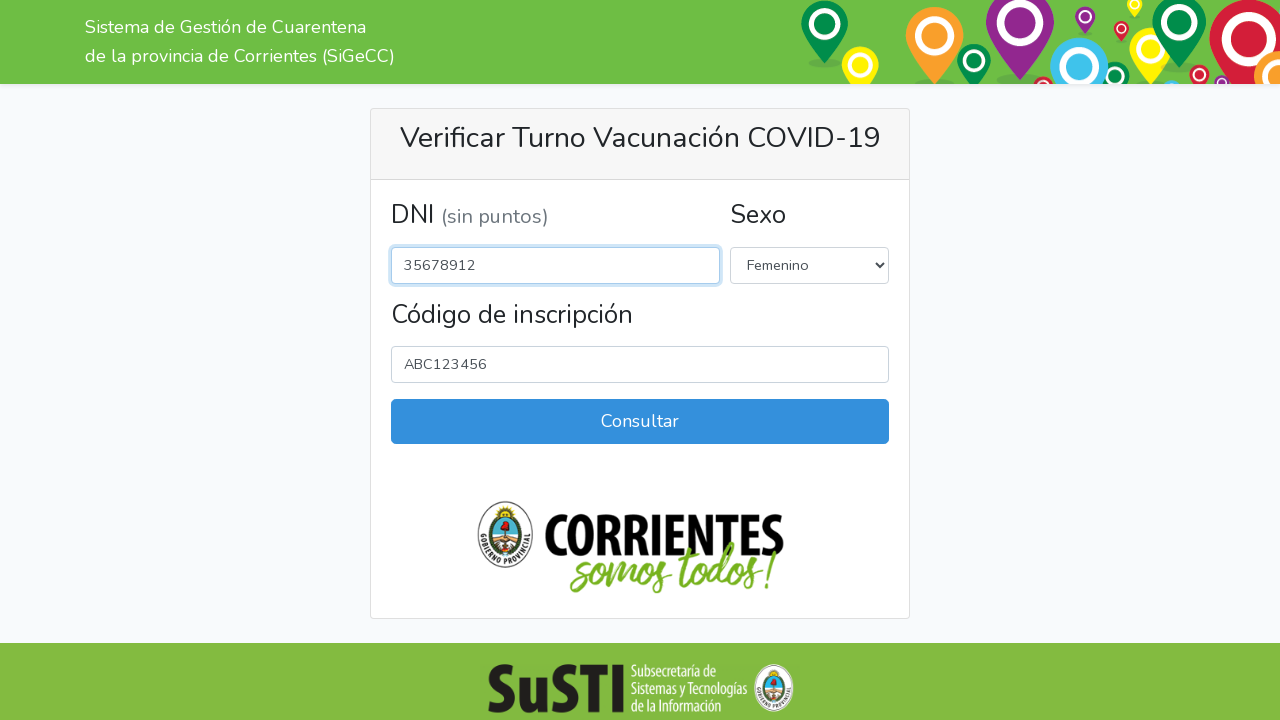

Clicked verification form submit button at (640, 421) on .btn.btn-primary
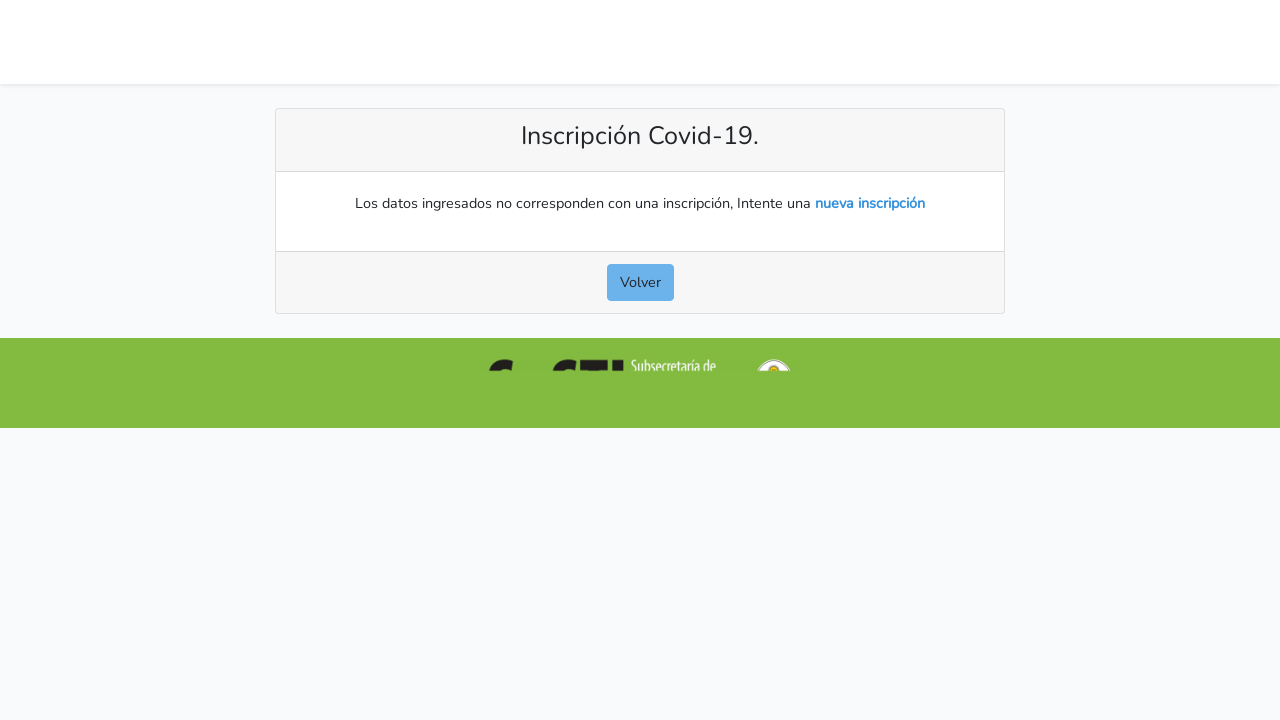

Waited for network idle after form submission
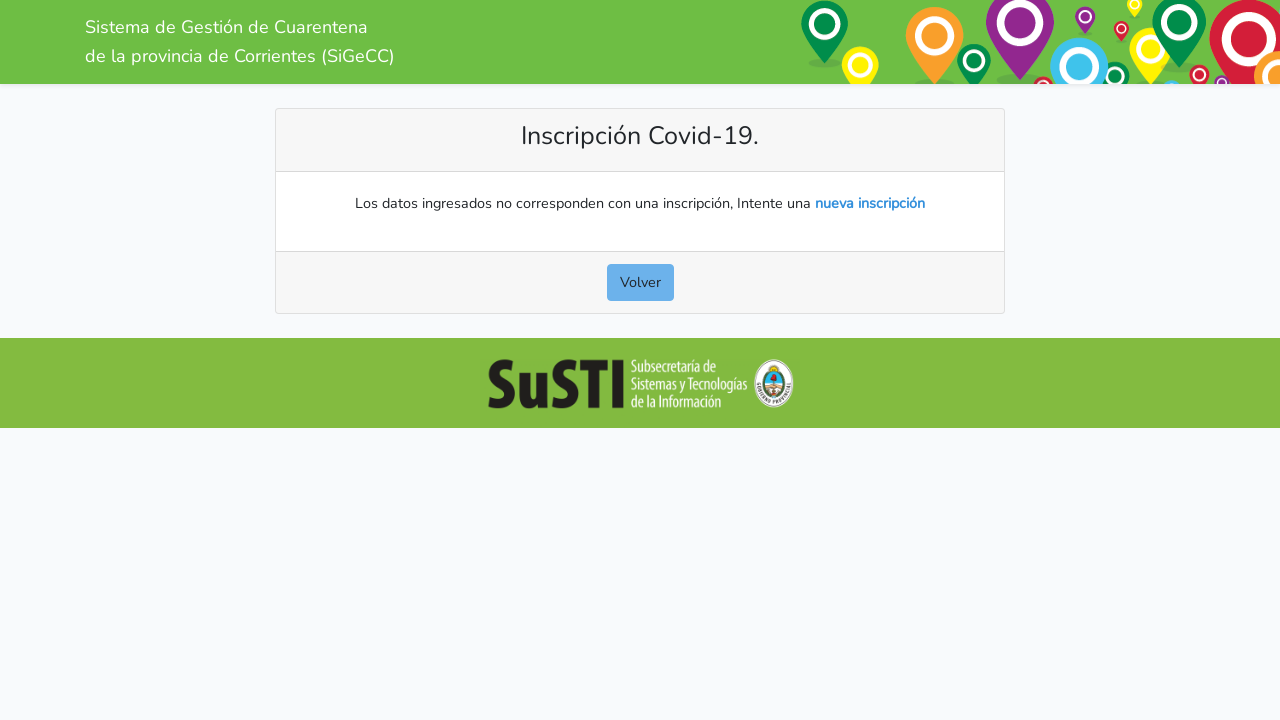

Verified appointment status message is visible
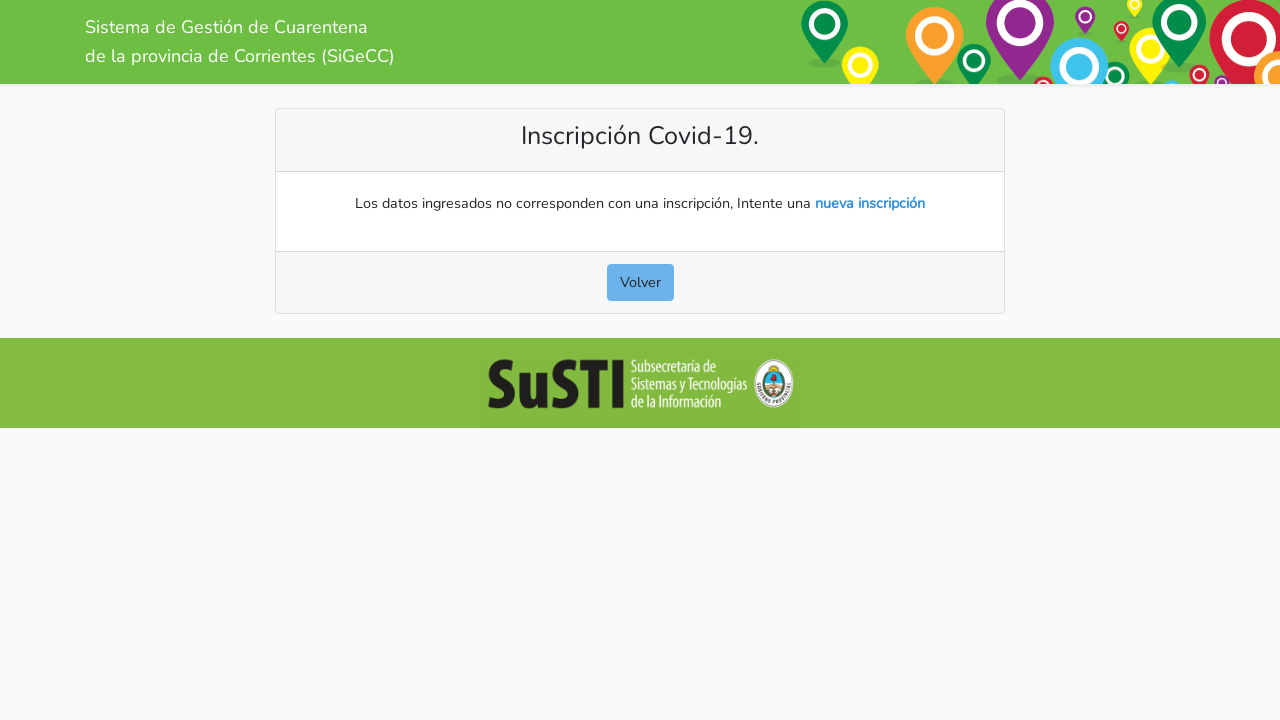

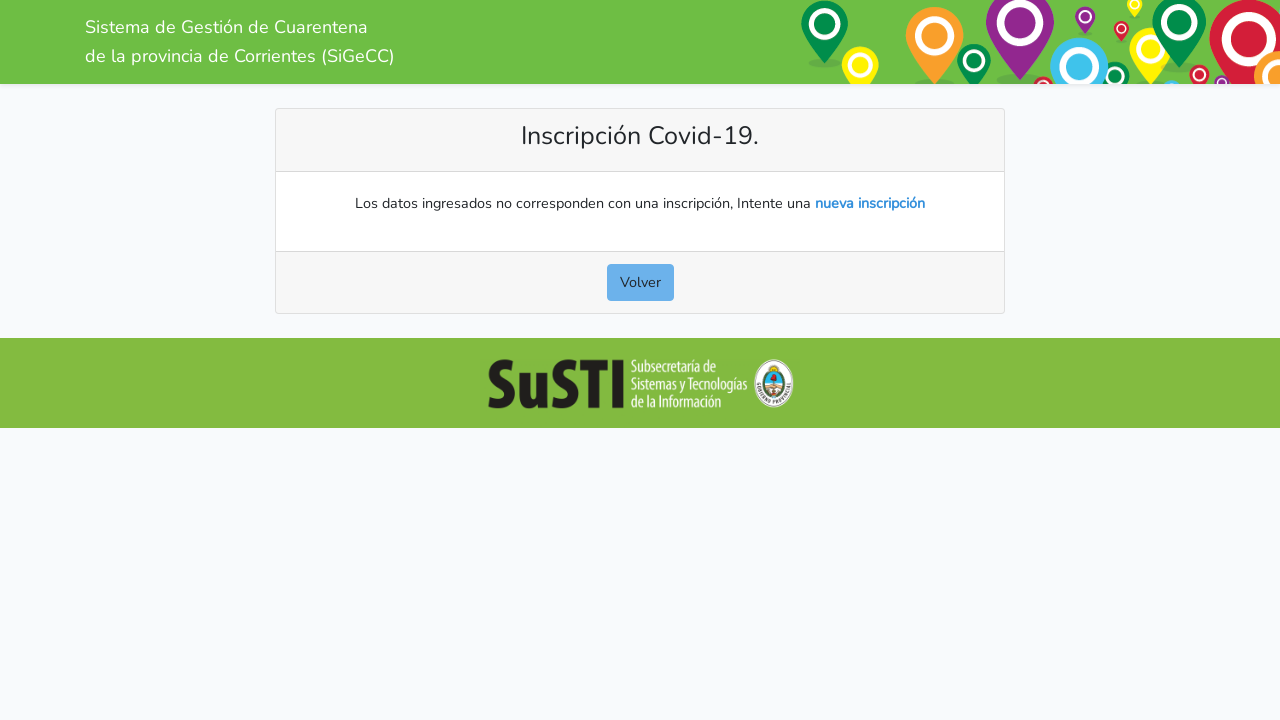